Tests input field behavior by typing text, then using keyboard shortcuts to select and delete the content

Starting URL: https://the-internet.herokuapp.com/key_presses

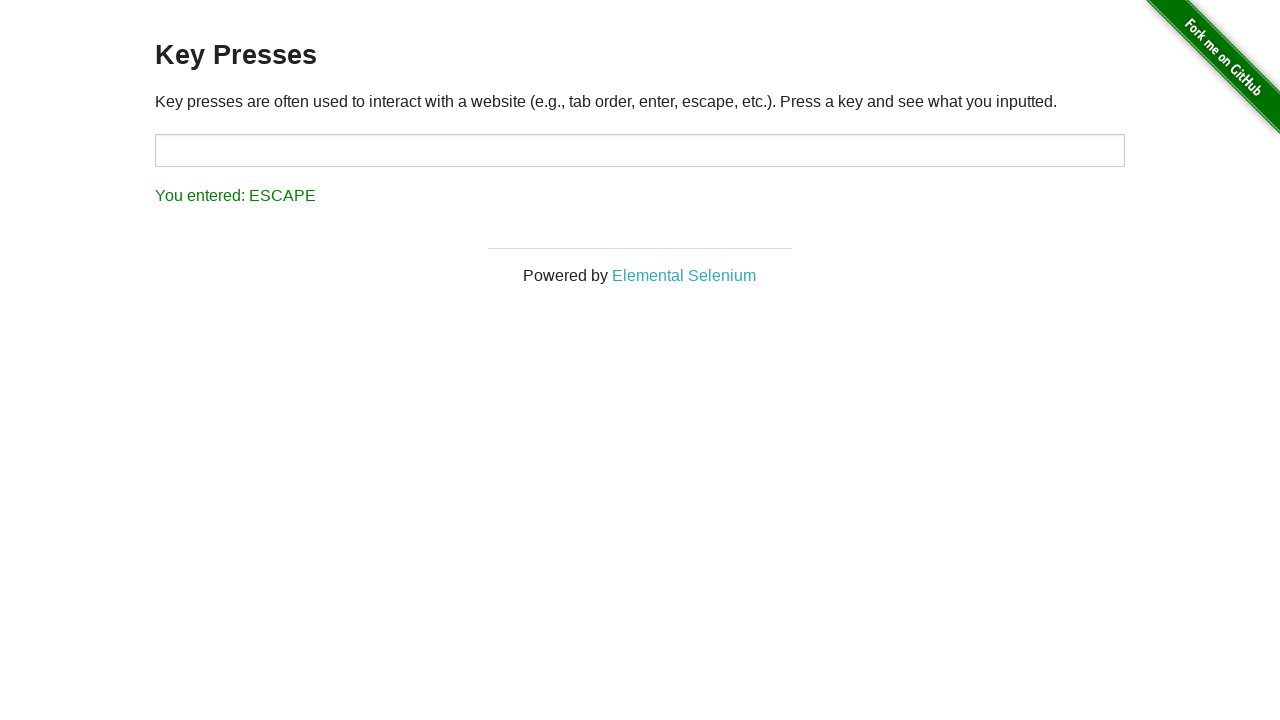

Located the target input element
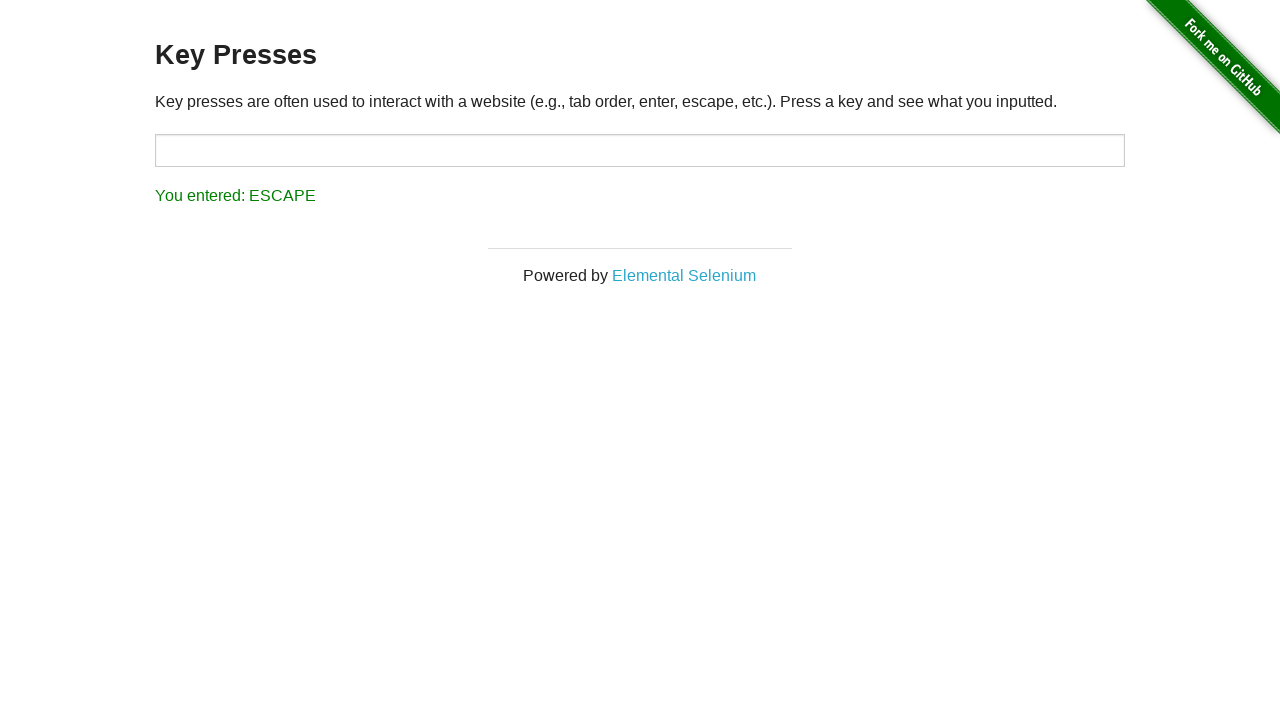

Typed 'sendKeysTest' into the input field on #target
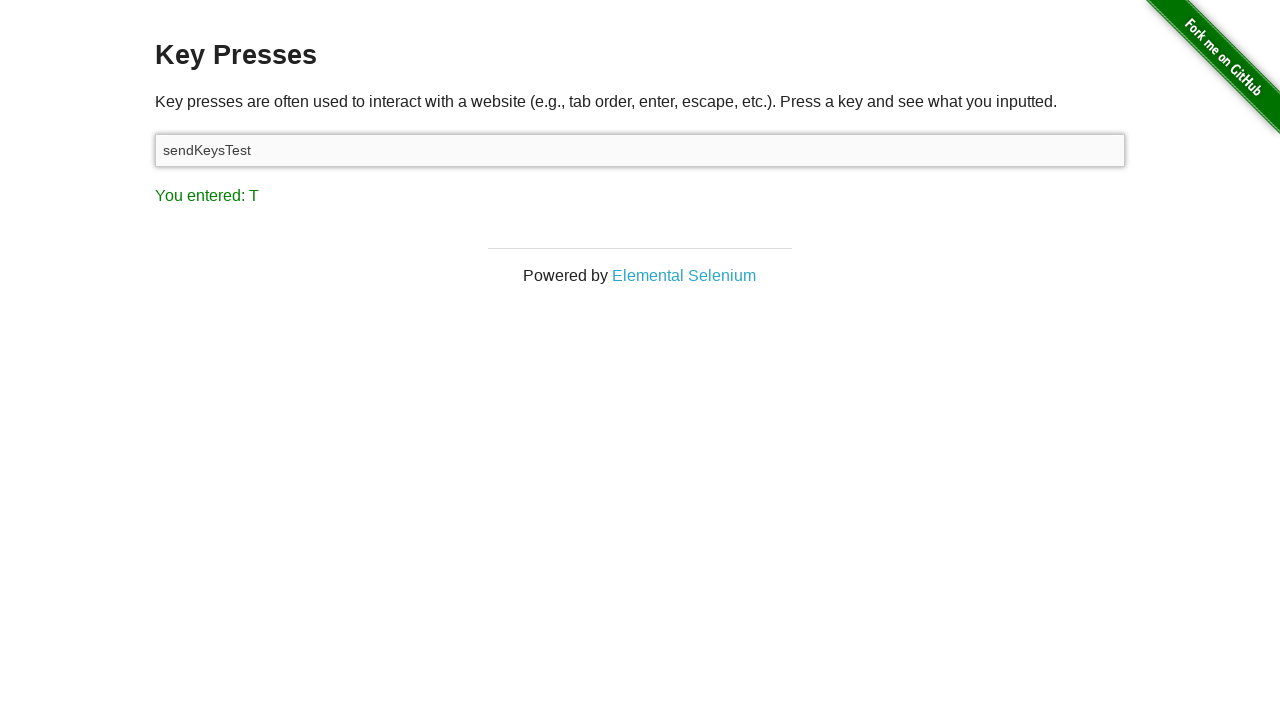

Pressed Shift+ArrowUp to select all text on #target
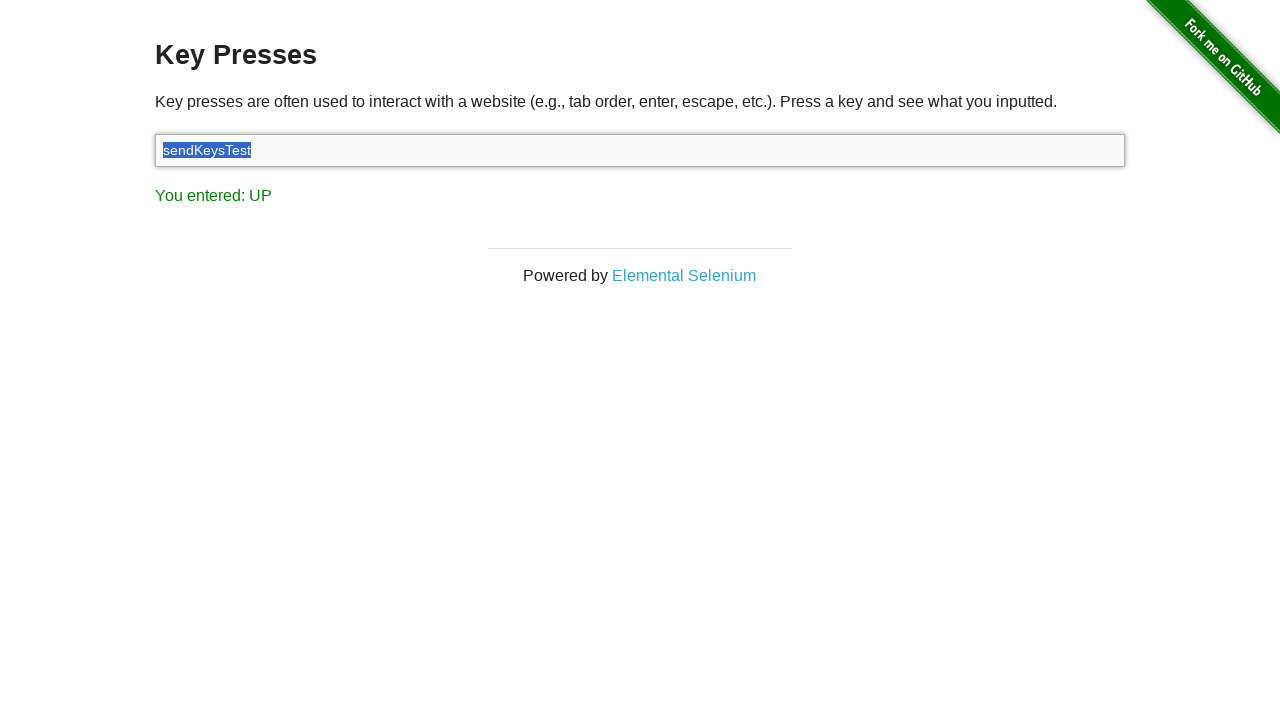

Pressed Backspace to delete selected text on #target
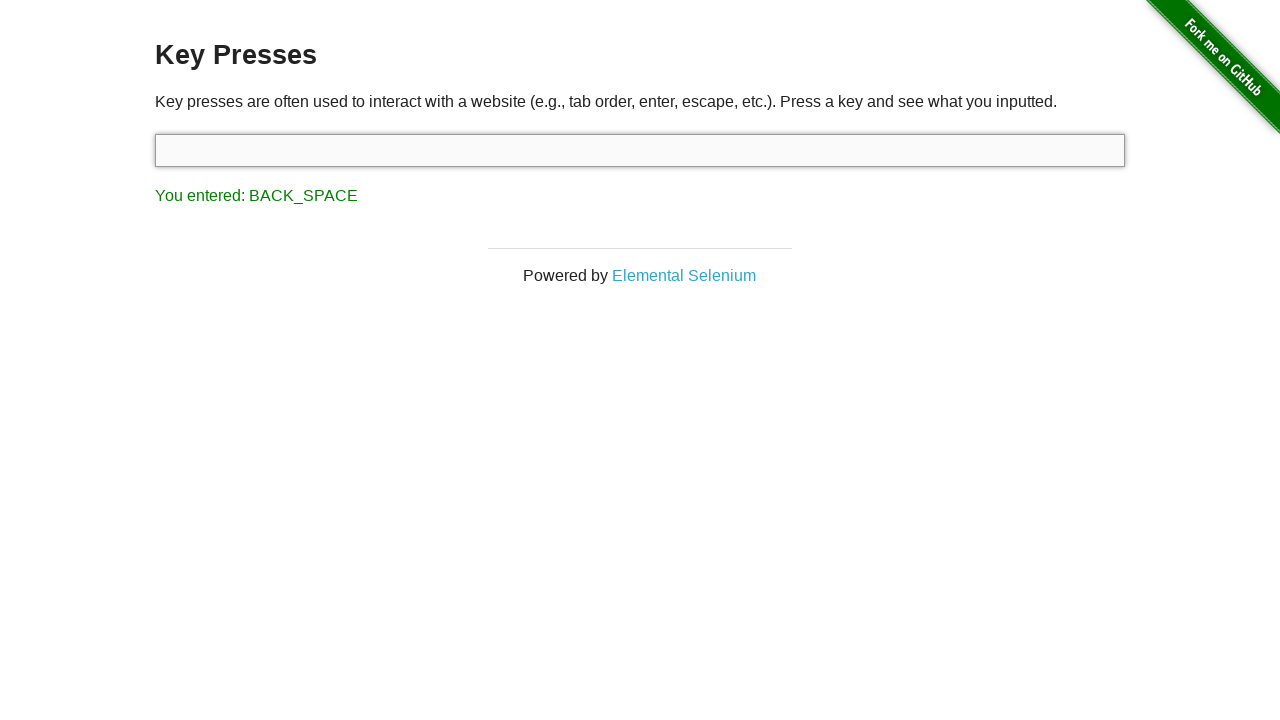

Retrieved input field value to verify it was cleared
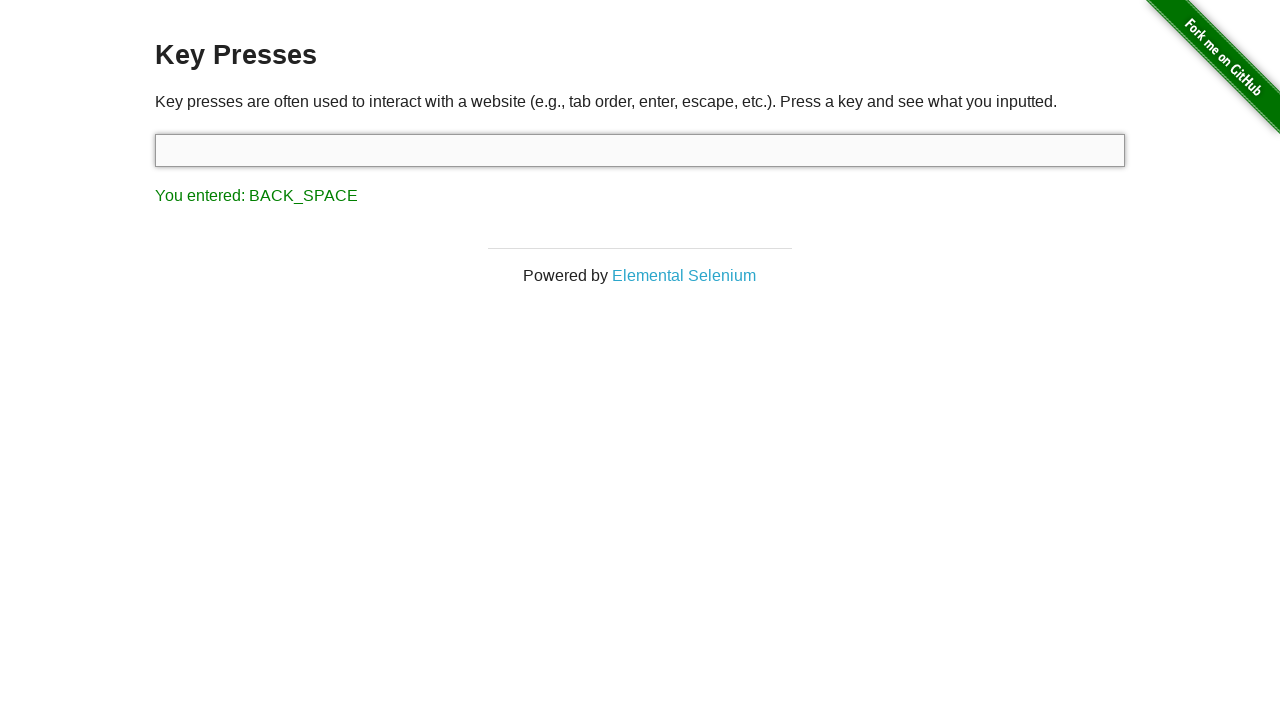

Assertion passed: input field is empty
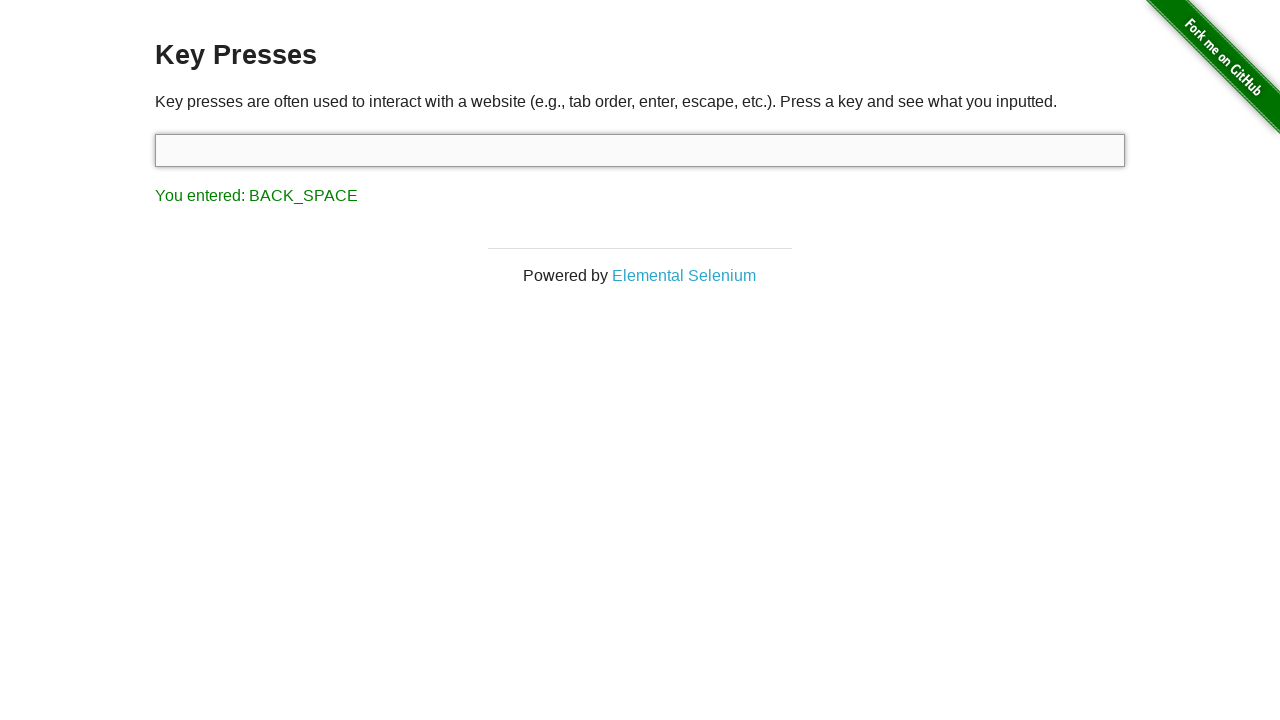

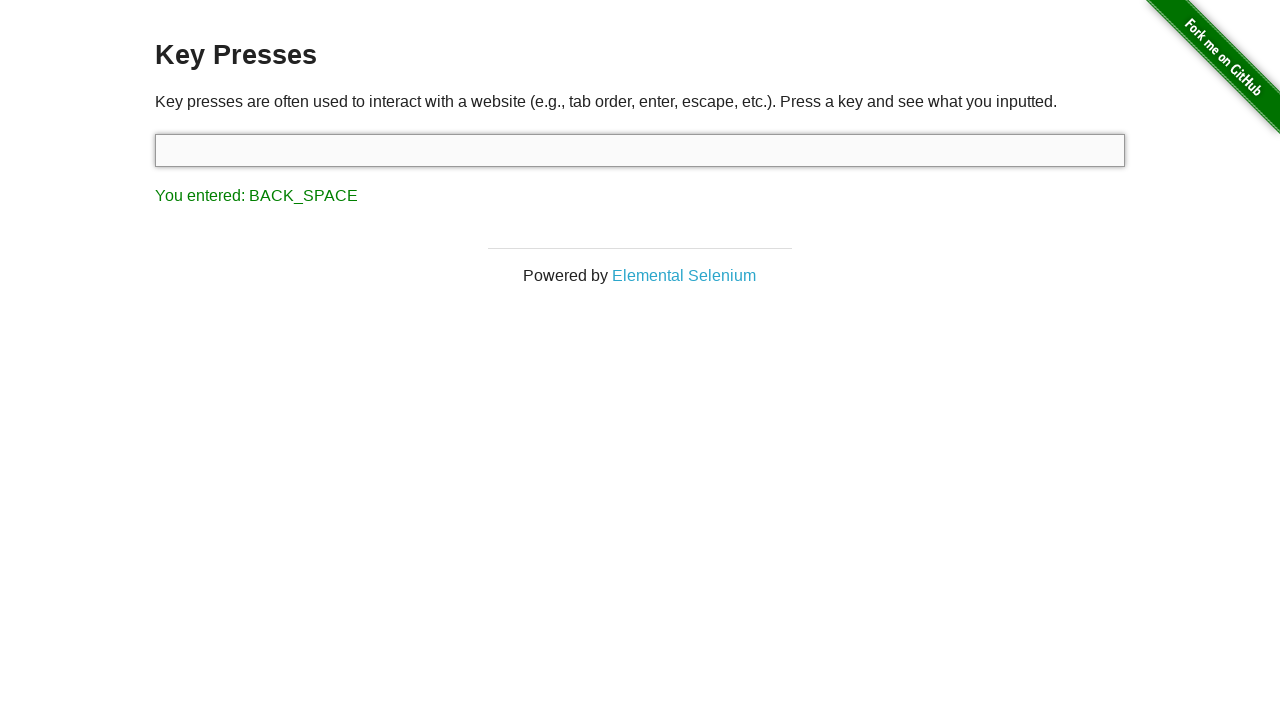